Tests a browser-agnostic approach to switching between multiple windows by tracking window handles before and after clicking a link, then switching between original and new windows while verifying page titles.

Starting URL: http://the-internet.herokuapp.com/windows

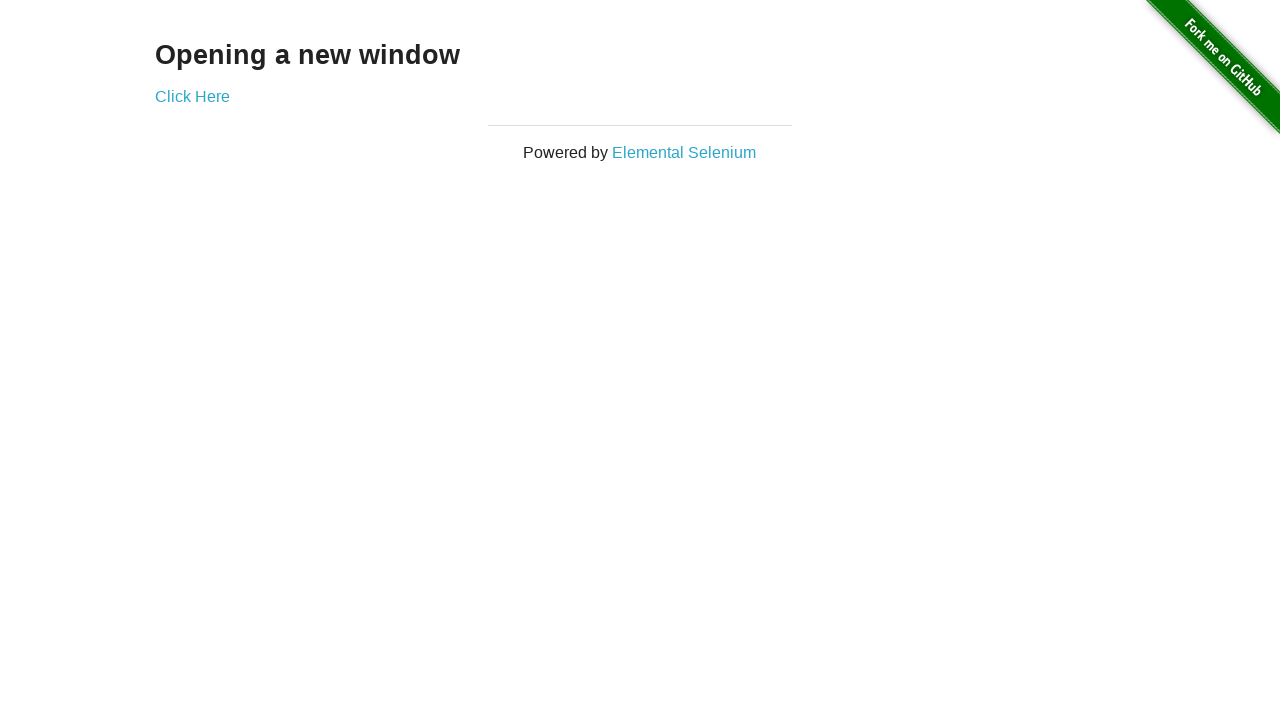

Stored reference to original page
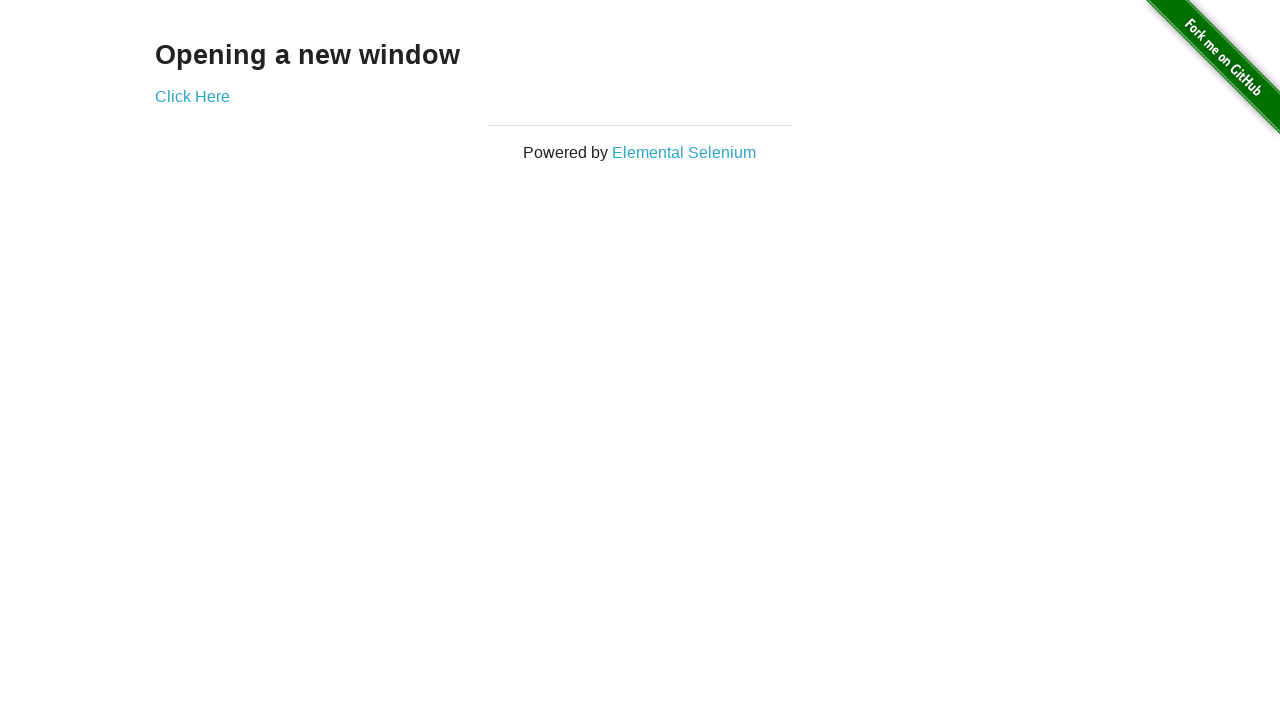

Clicked link to open new window at (192, 96) on .example a
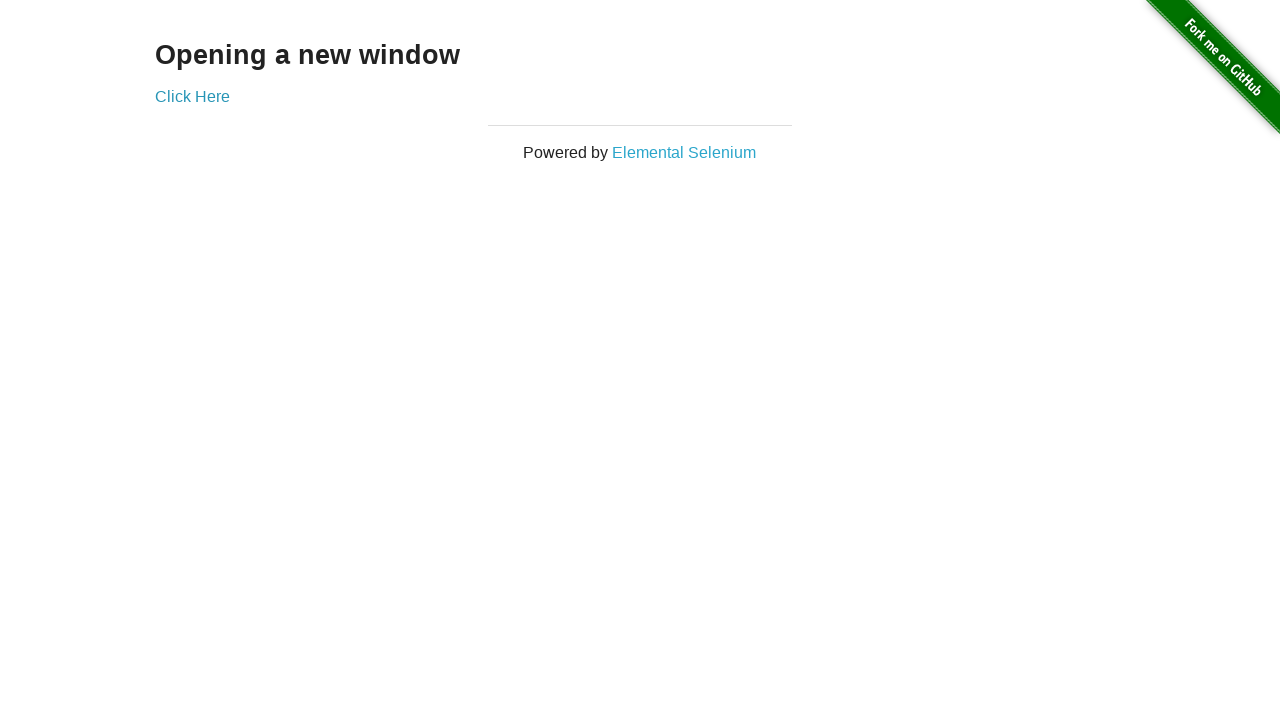

Captured new window page object
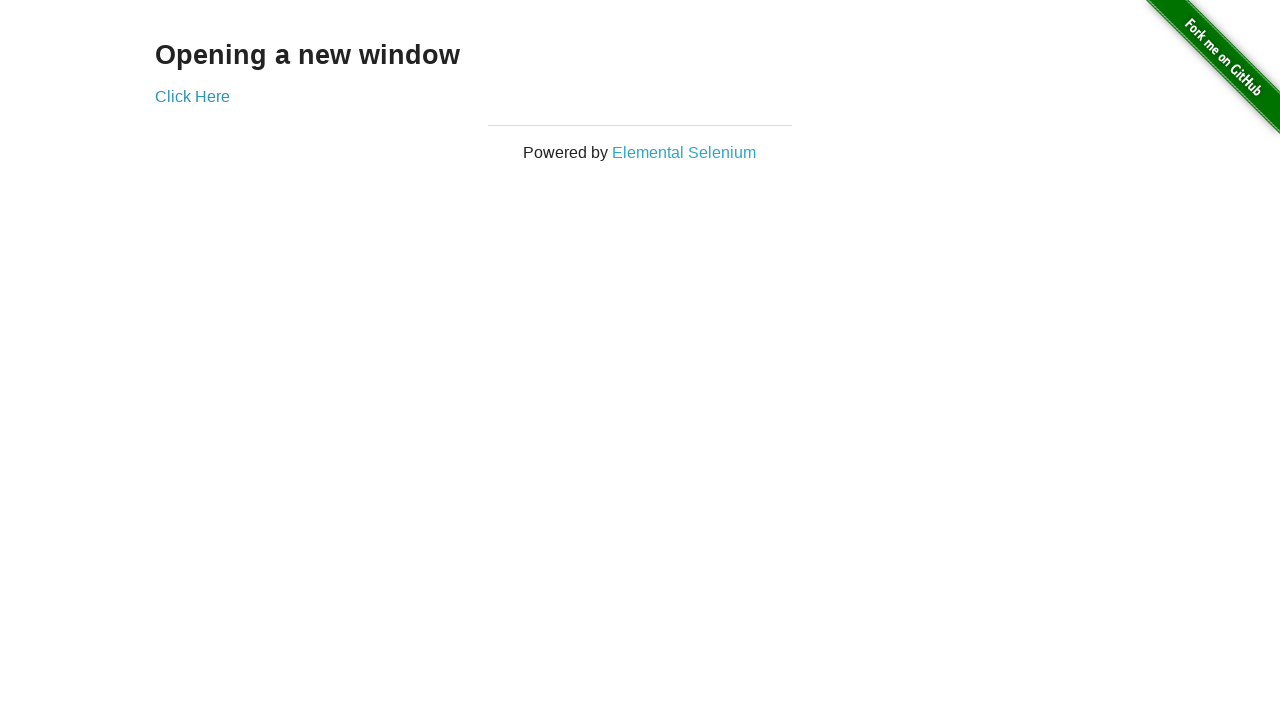

New page finished loading
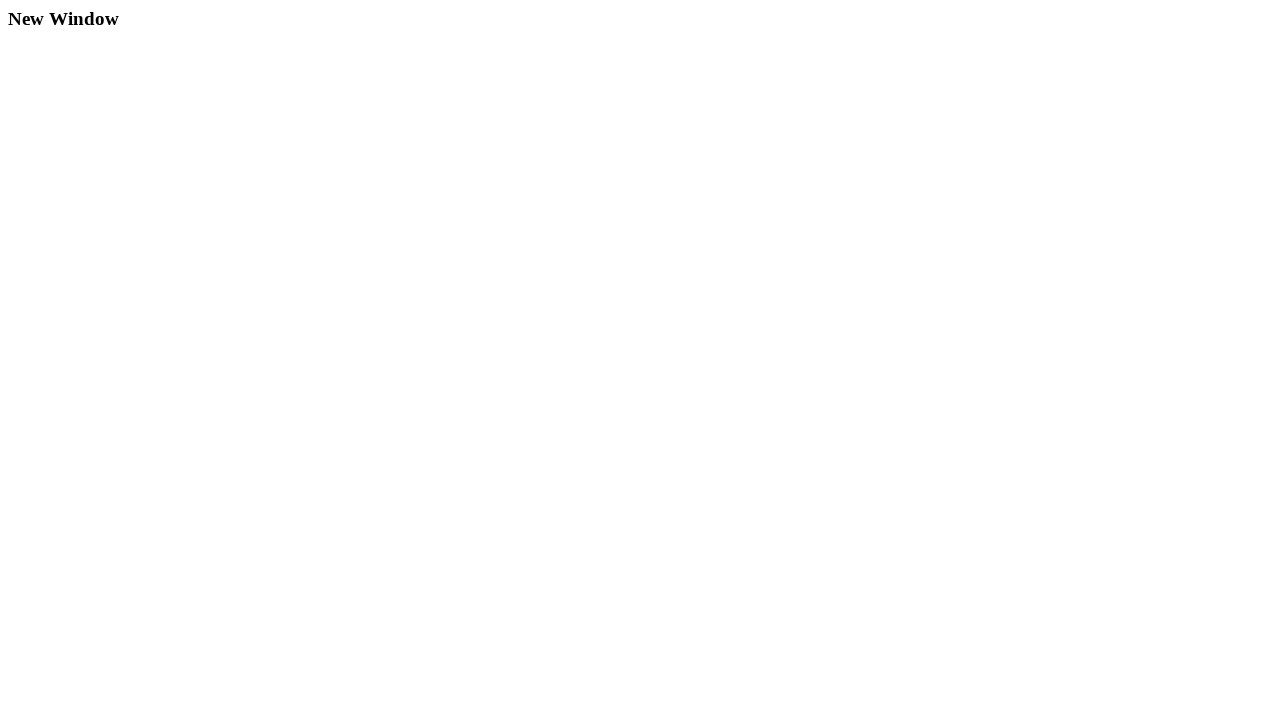

Verified original window title is not 'New Window'
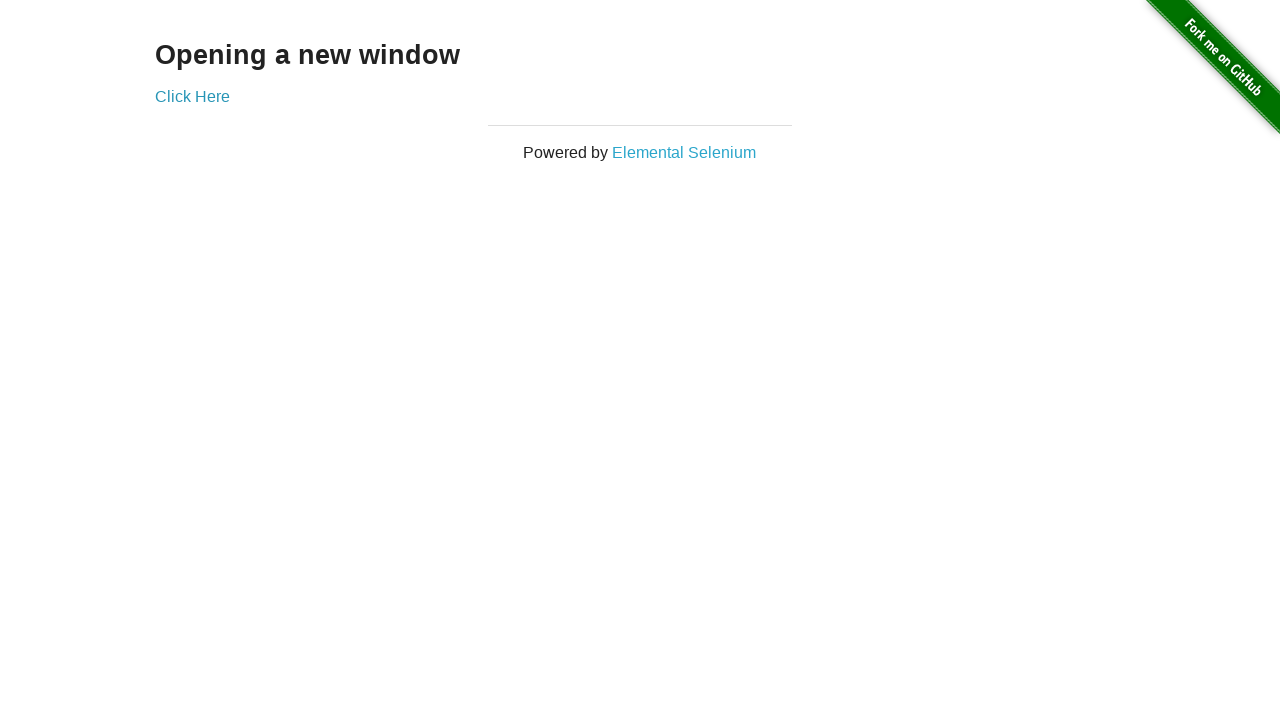

Switched focus to new window
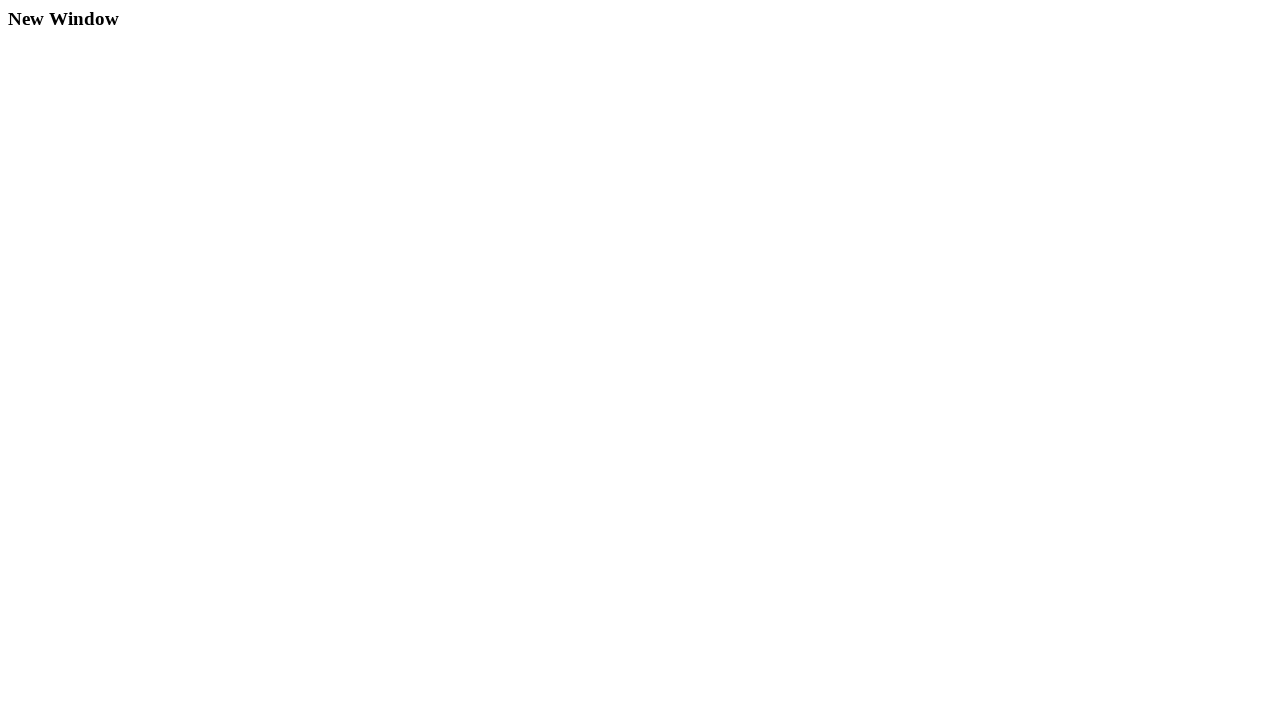

Verified new window title is 'New Window'
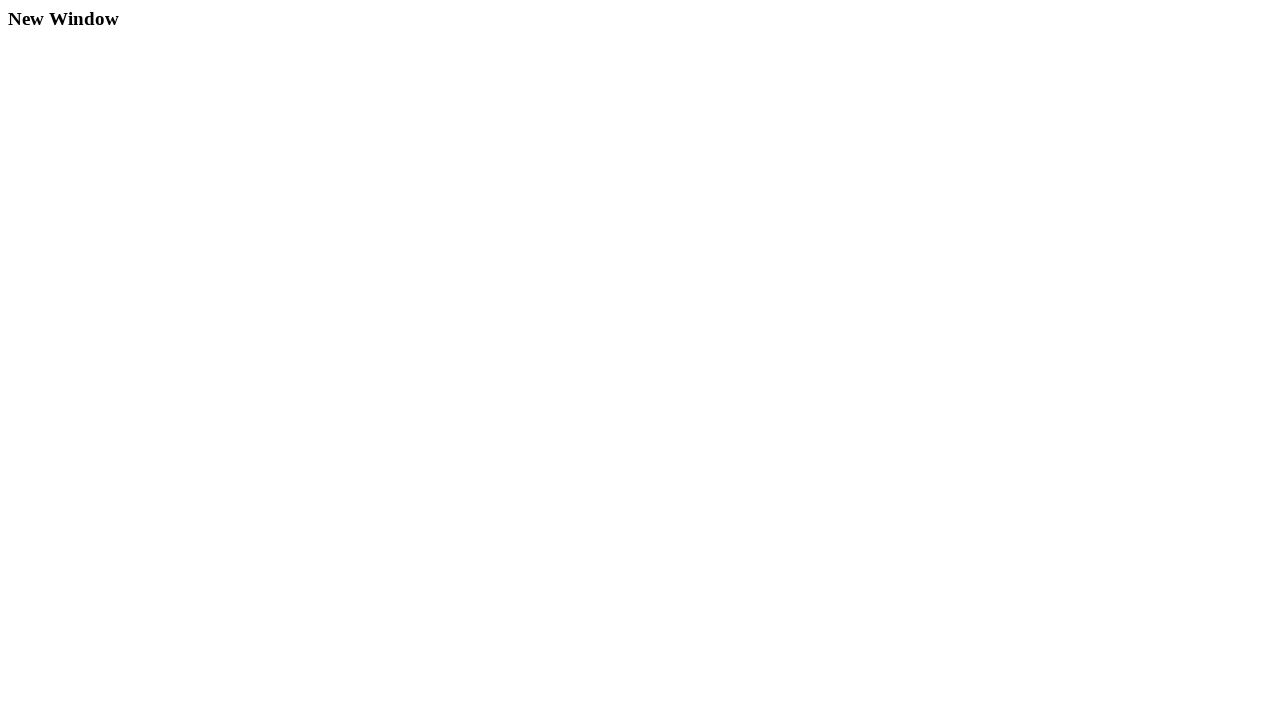

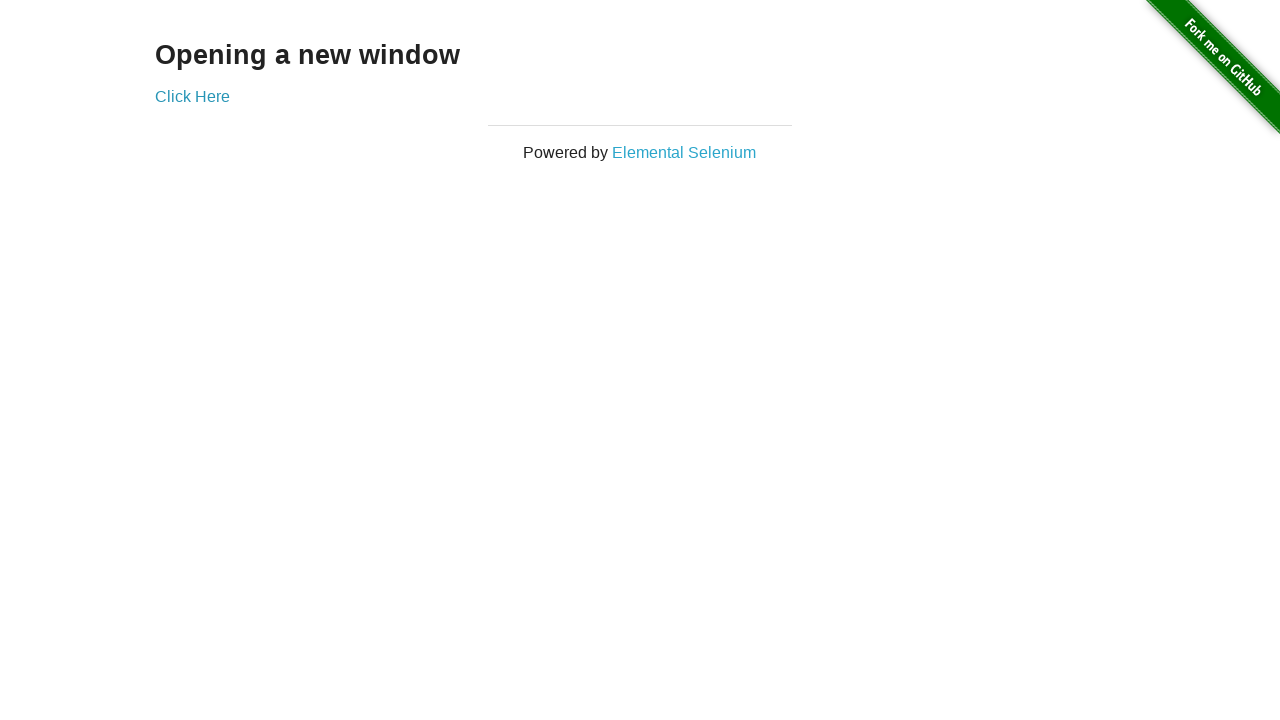